Tests a cash withdrawal interface by verifying user details display correctly and testing withdrawal functionality by clicking denomination buttons and checking balance updates

Starting URL: https://qawithdrawal.ccbp.tech/

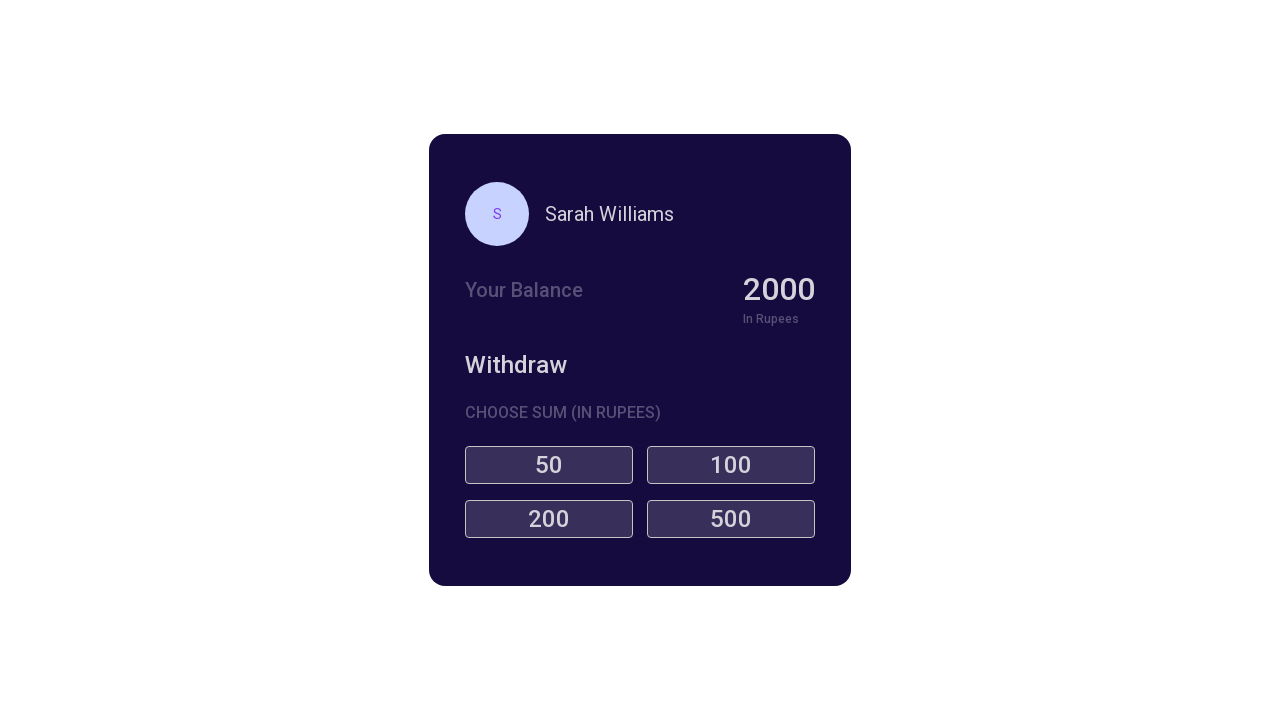

Located name element in user details section
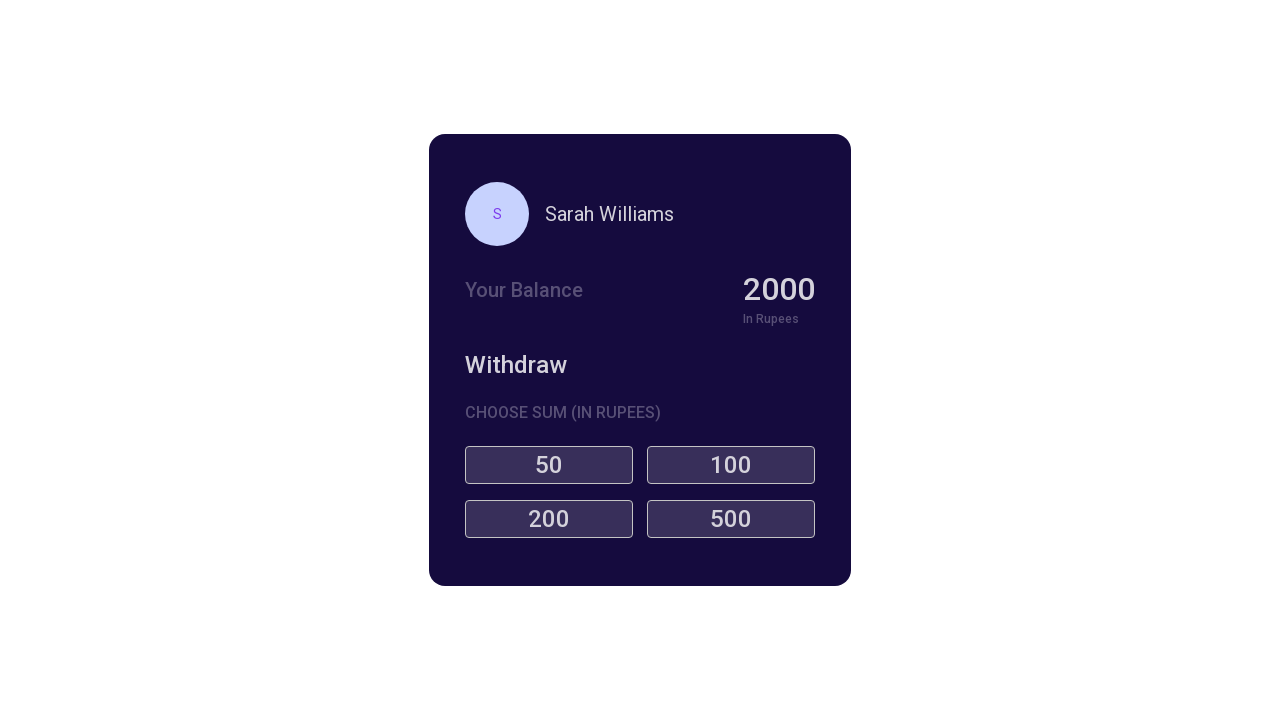

Retrieved current name: Sarah Williams
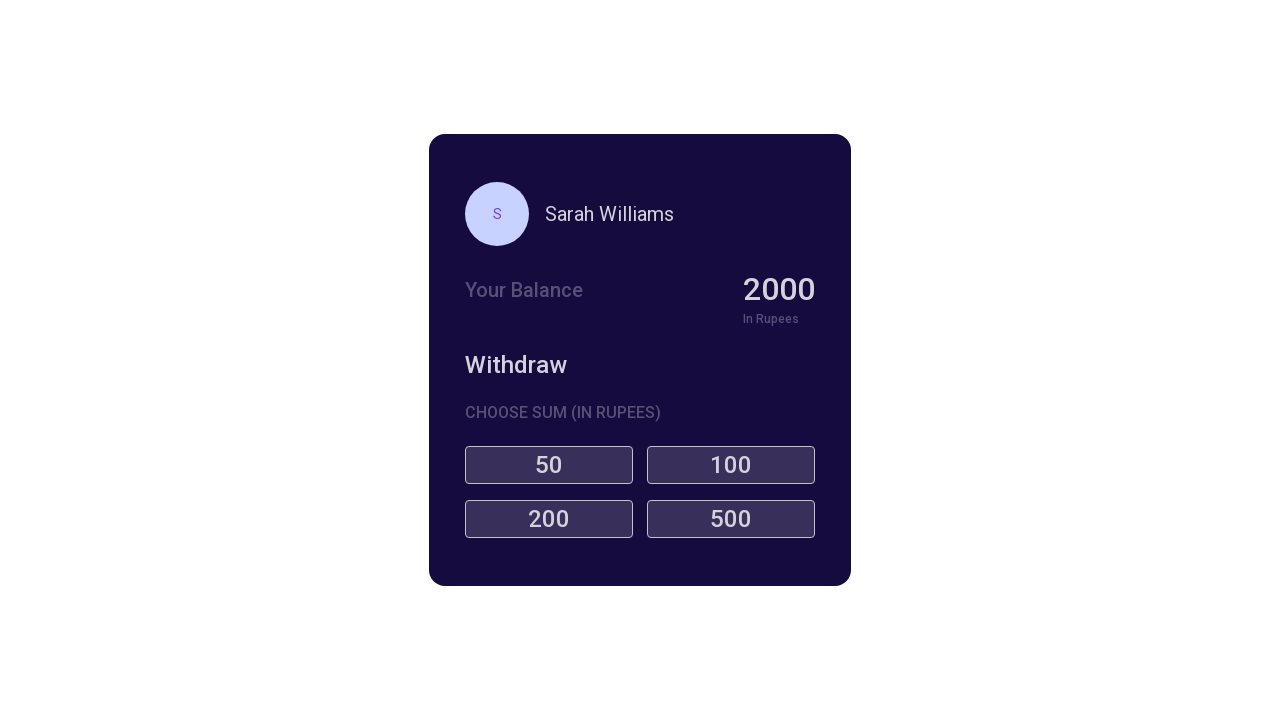

Verified name matches expected value: Sarah Williams
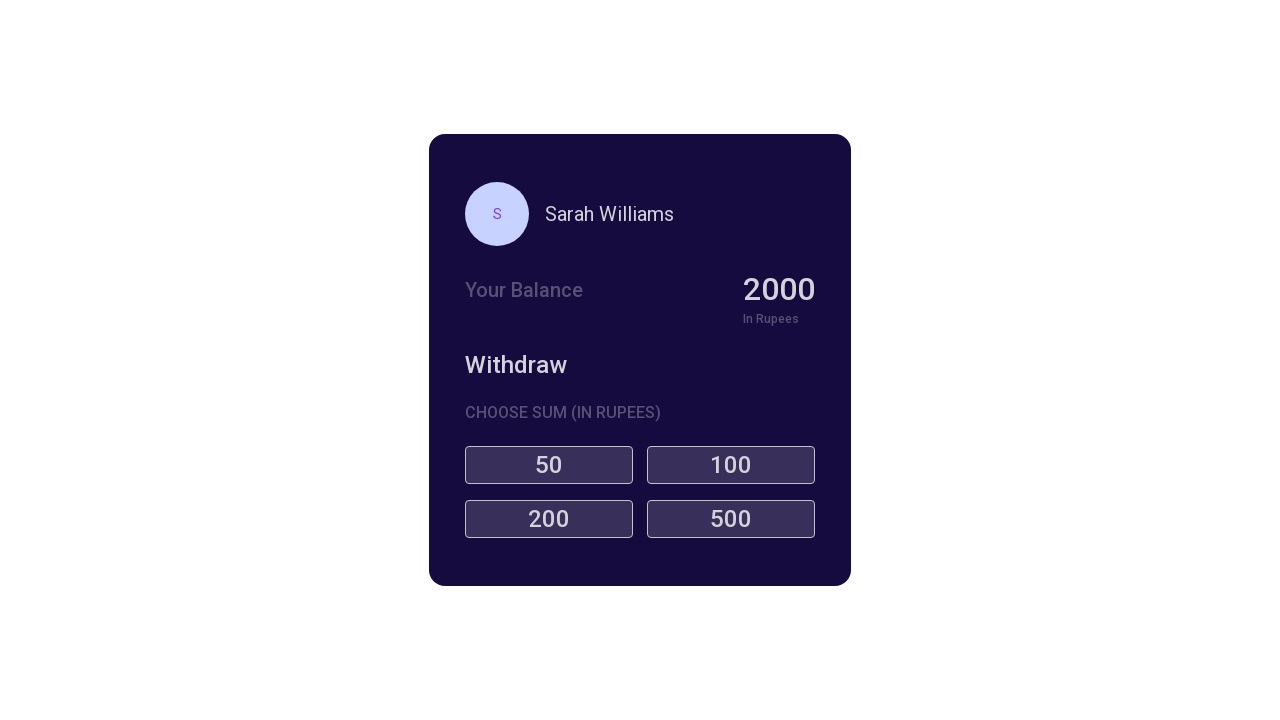

Located initial amount element in balance section
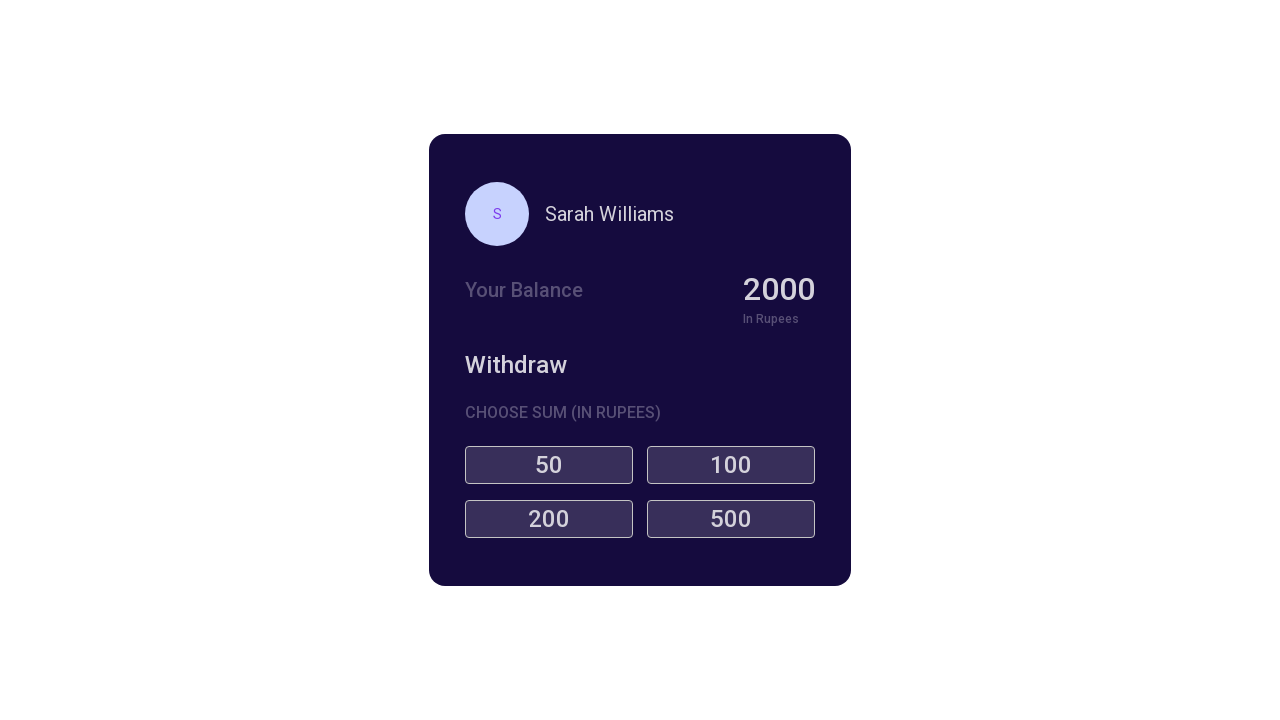

Retrieved current balance: 2000
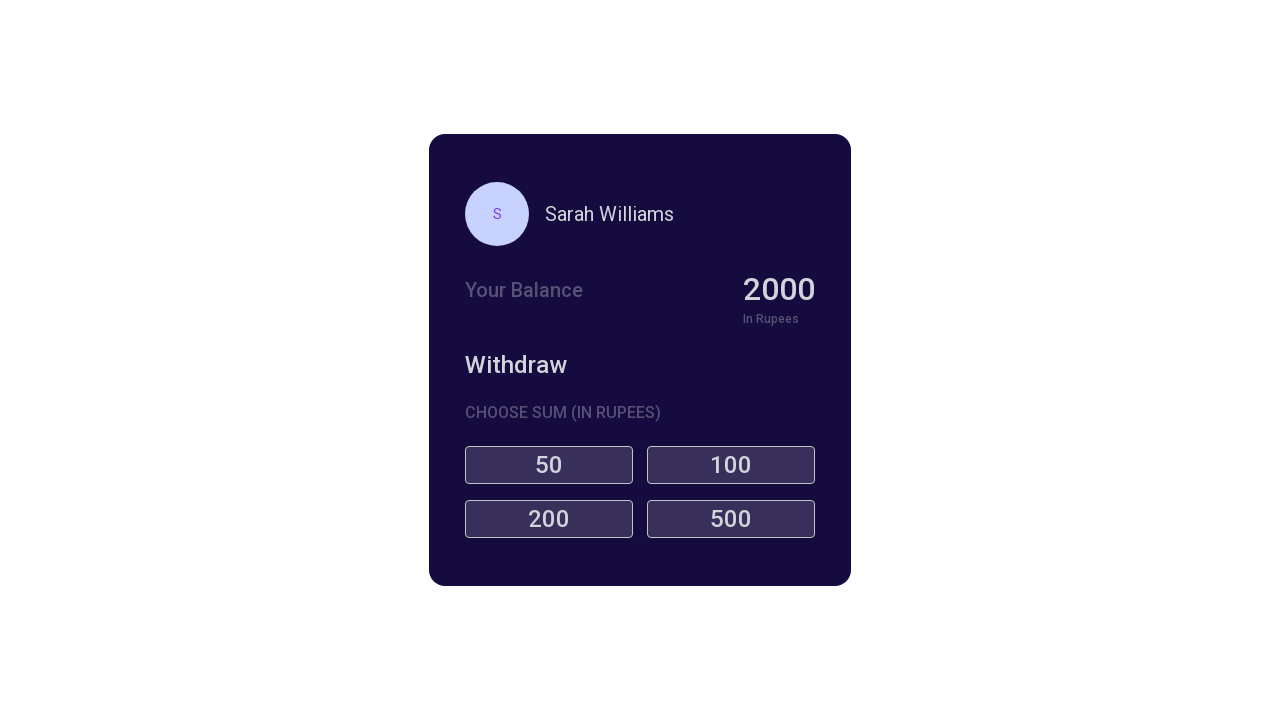

Verified initial balance matches expected value: 2000
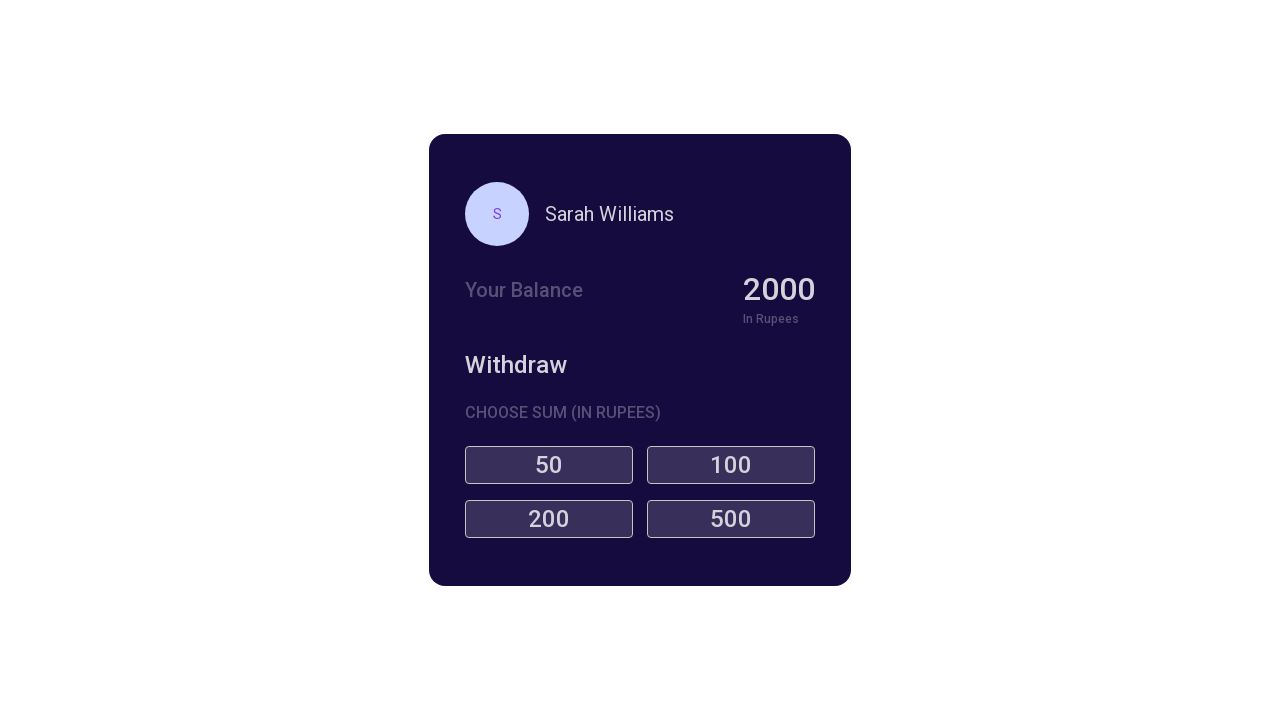

Located 4 denomination buttons
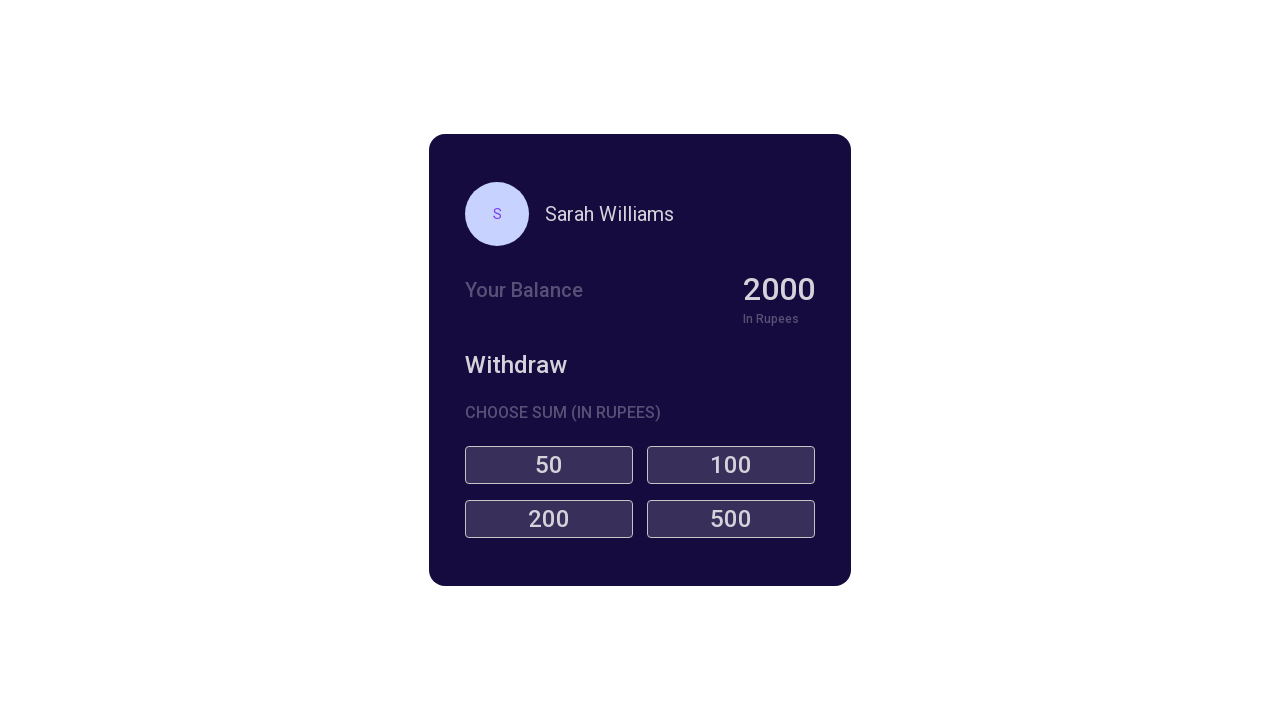

Retrieved balance before withdrawal: 2000
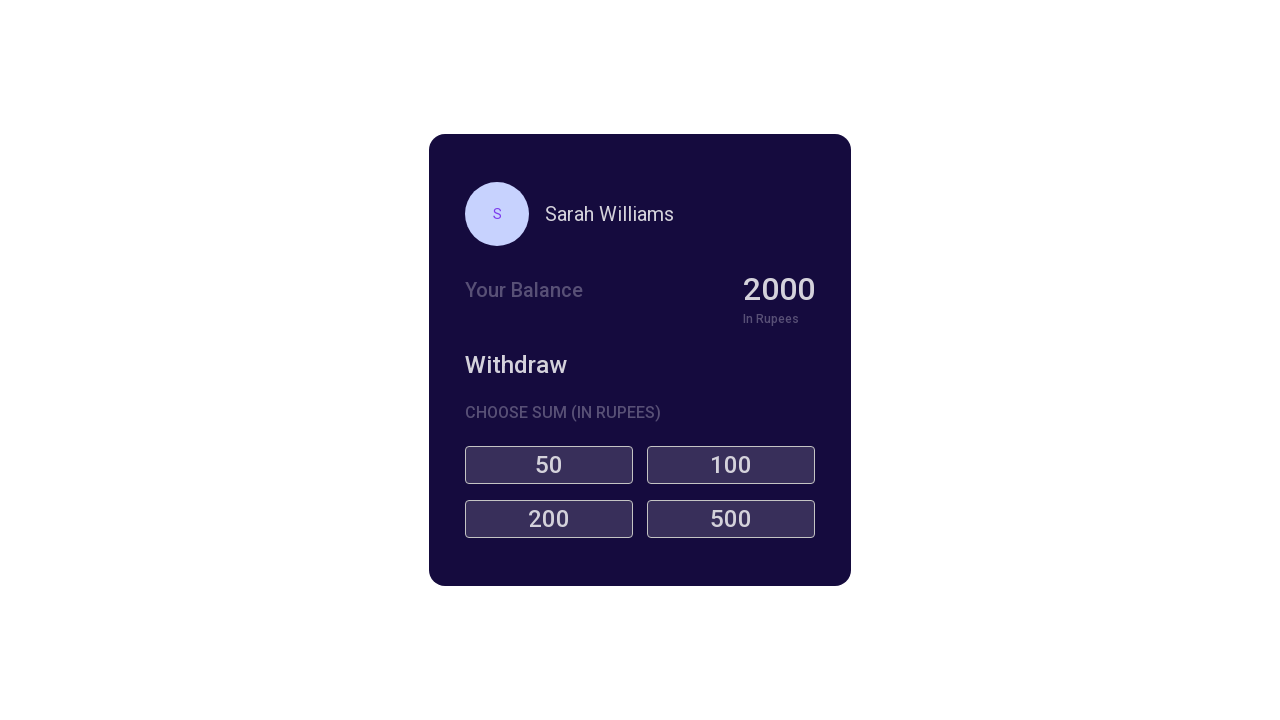

Identified denomination button value: 50
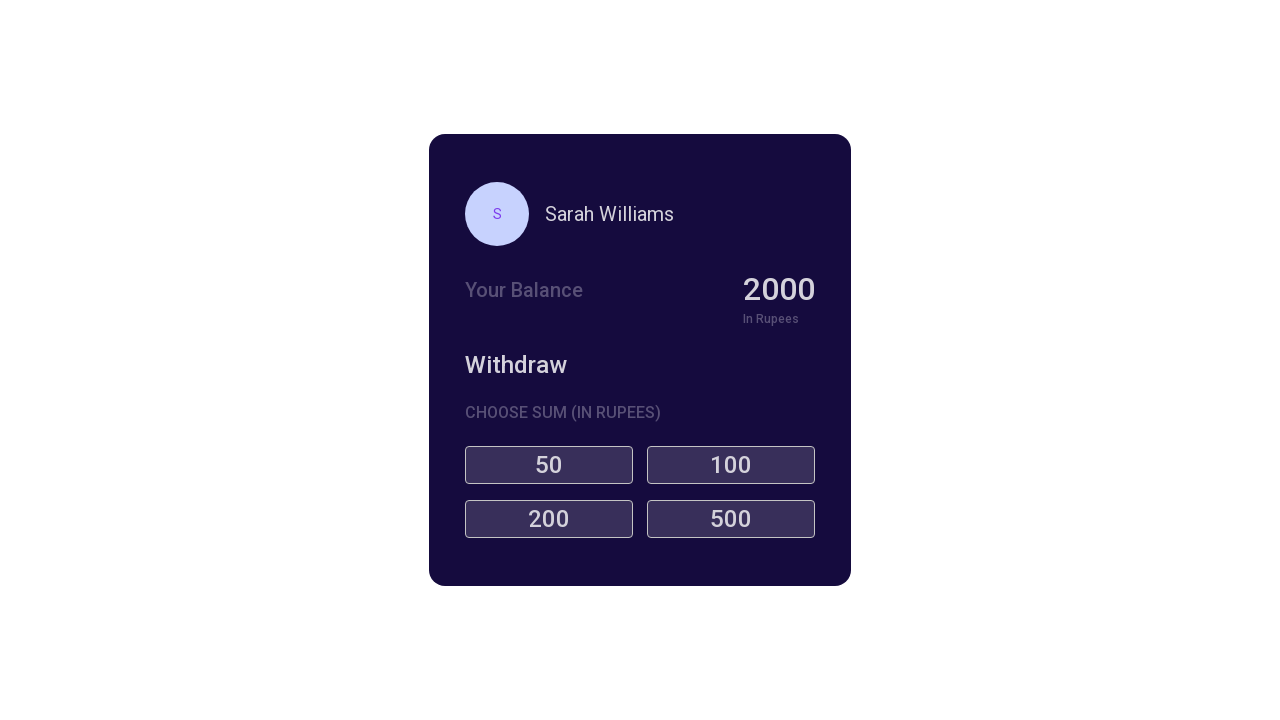

Calculated expected balance after withdrawal: 1950
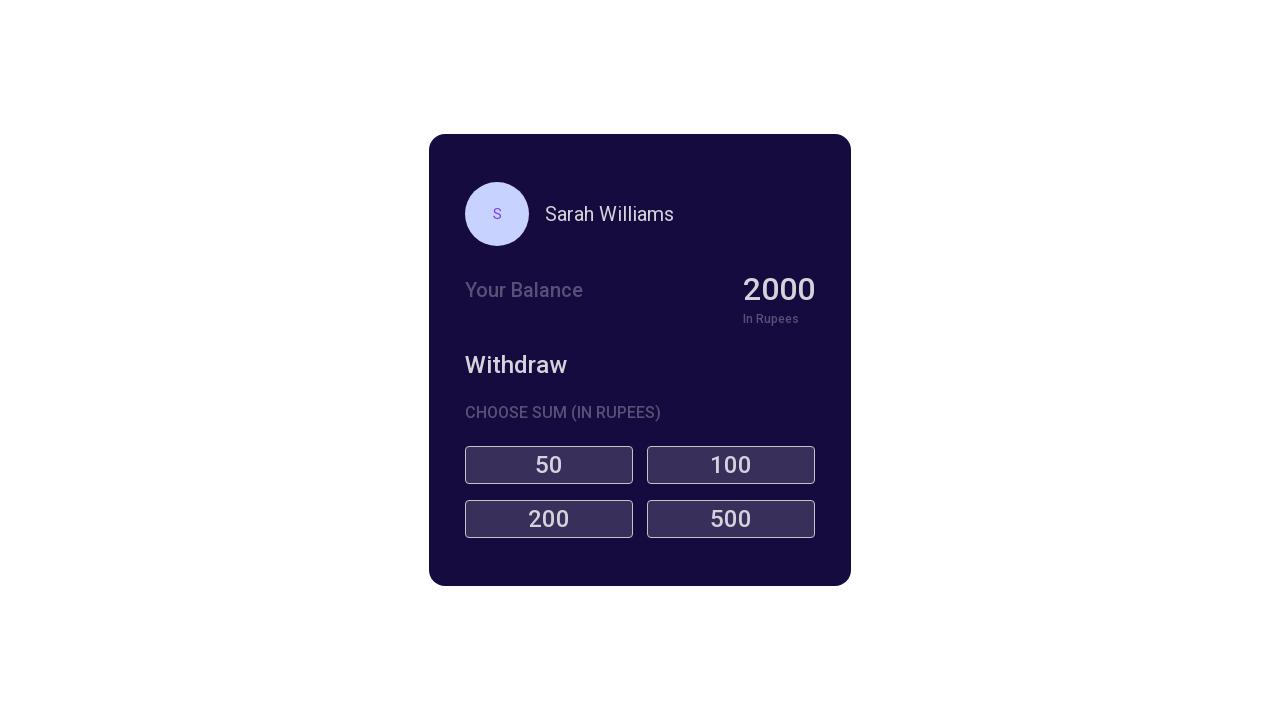

Clicked denomination button for 50 withdrawal
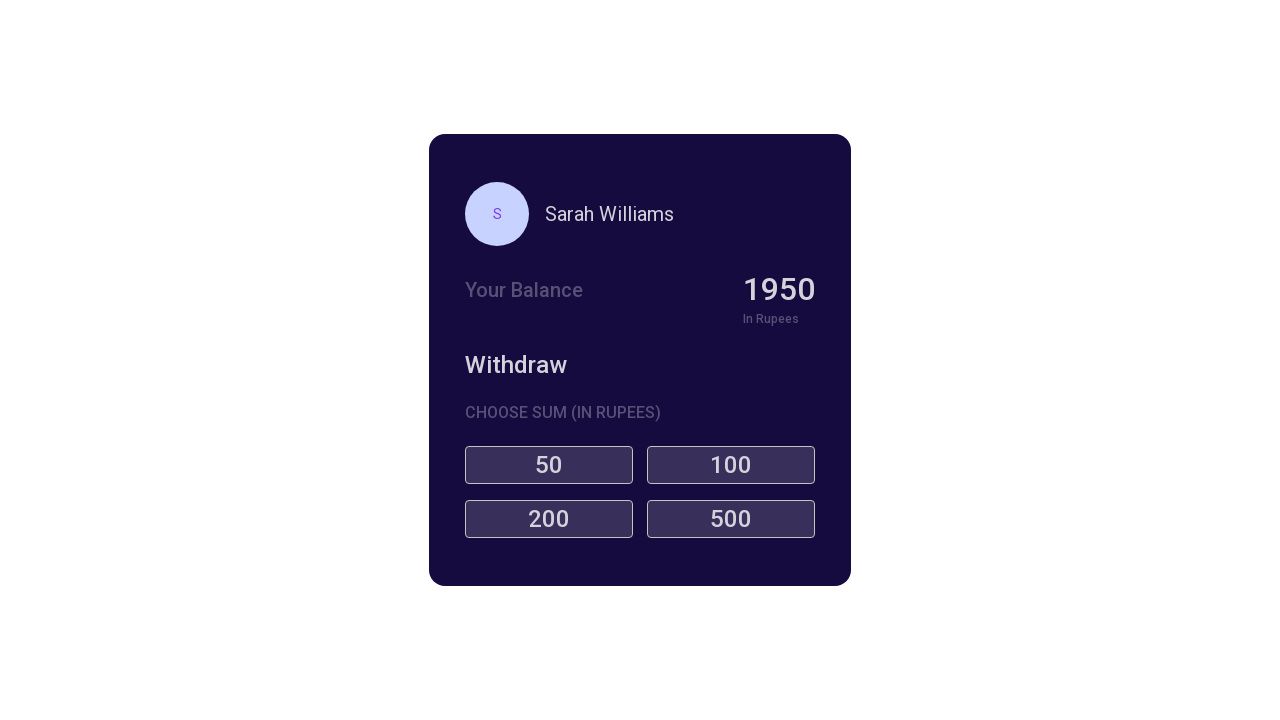

Waited for balance update to complete
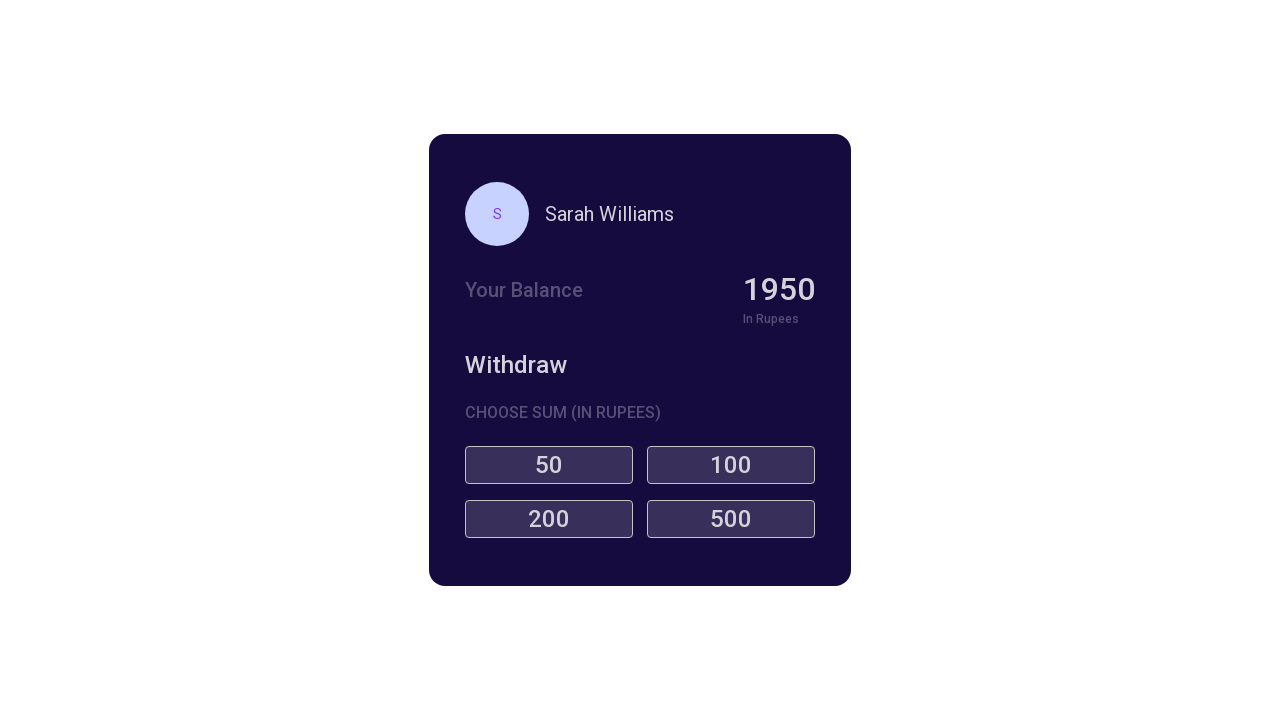

Retrieved updated balance after withdrawal: 1950
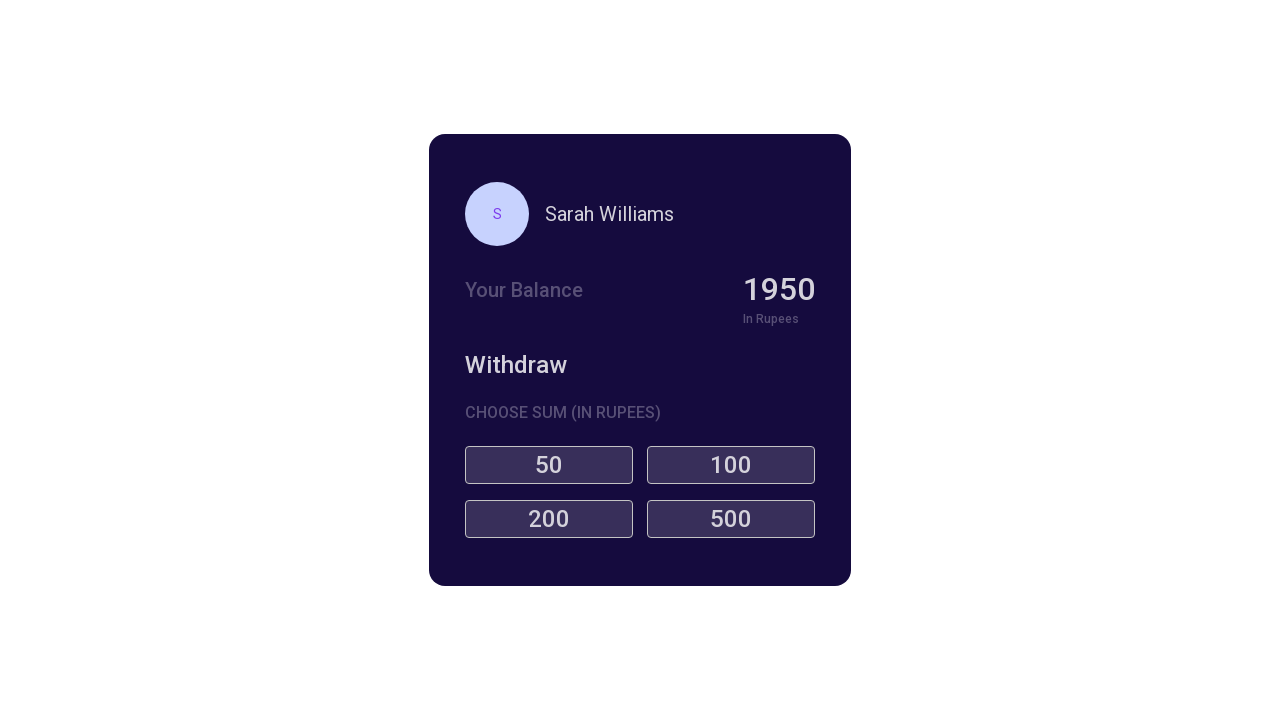

Verified balance correctly updated after 50 withdrawal (expected 1950, got 1950)
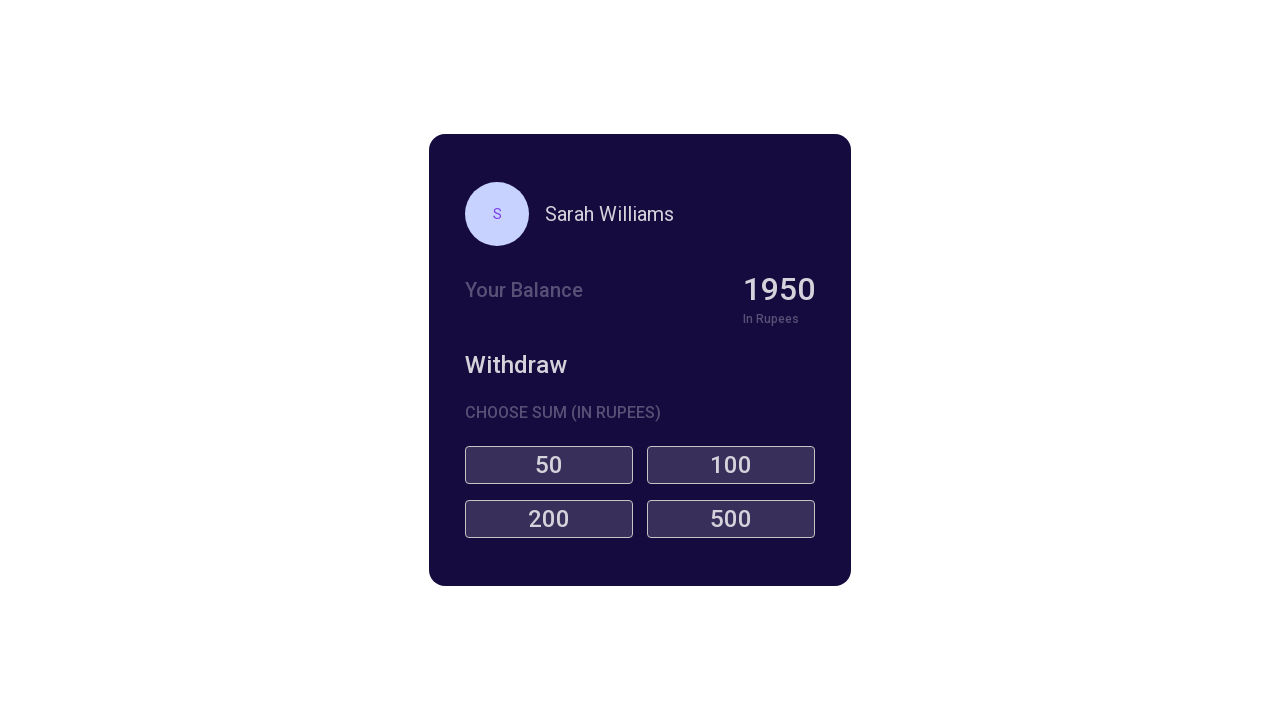

Retrieved balance before withdrawal: 1950
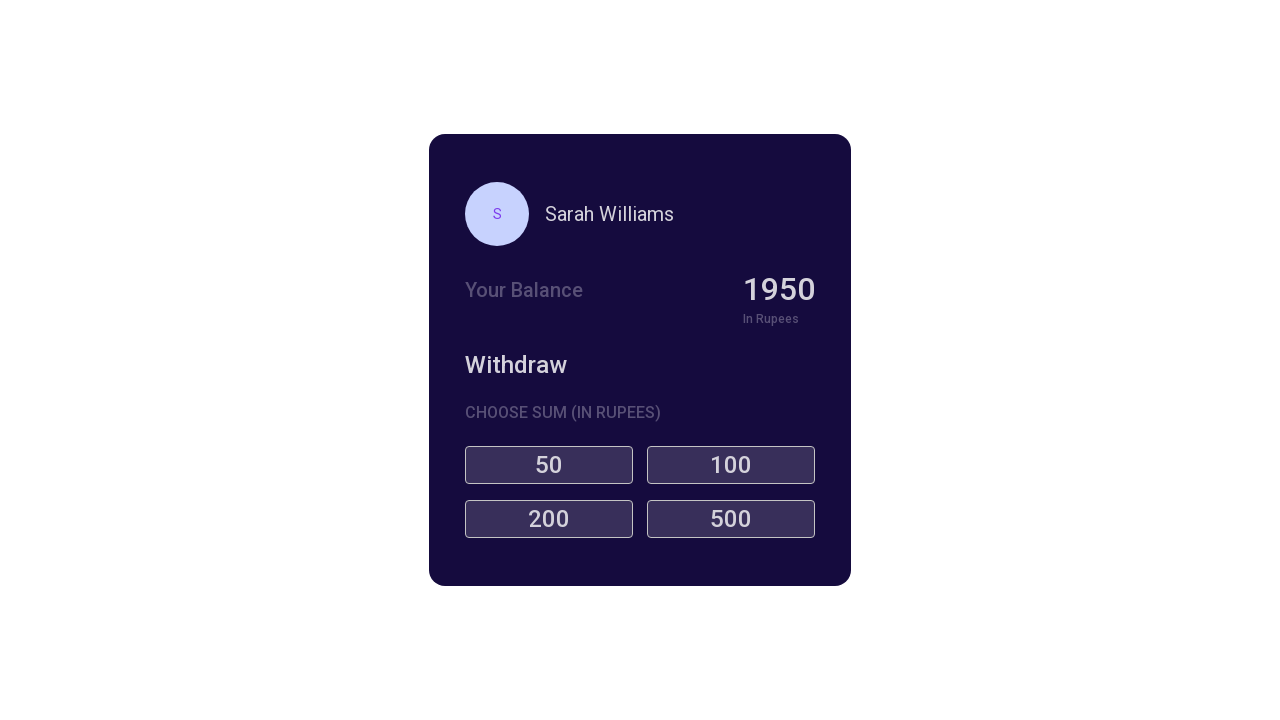

Identified denomination button value: 100
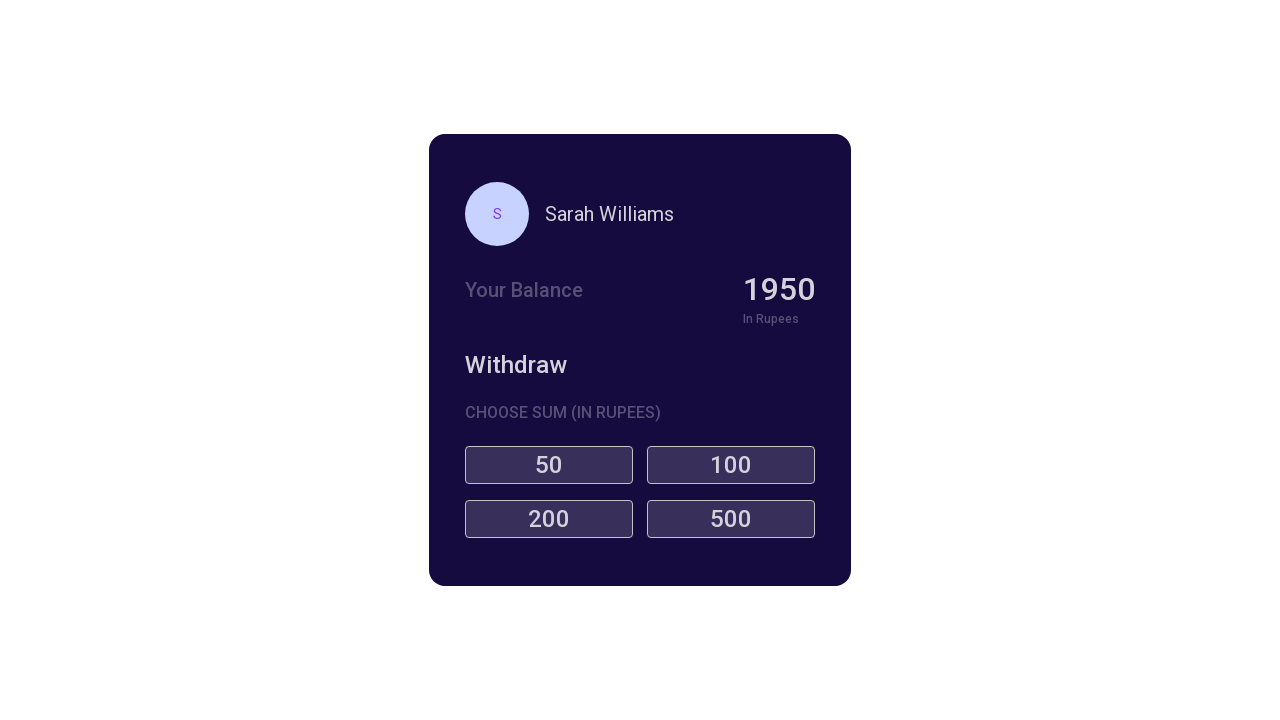

Calculated expected balance after withdrawal: 1850
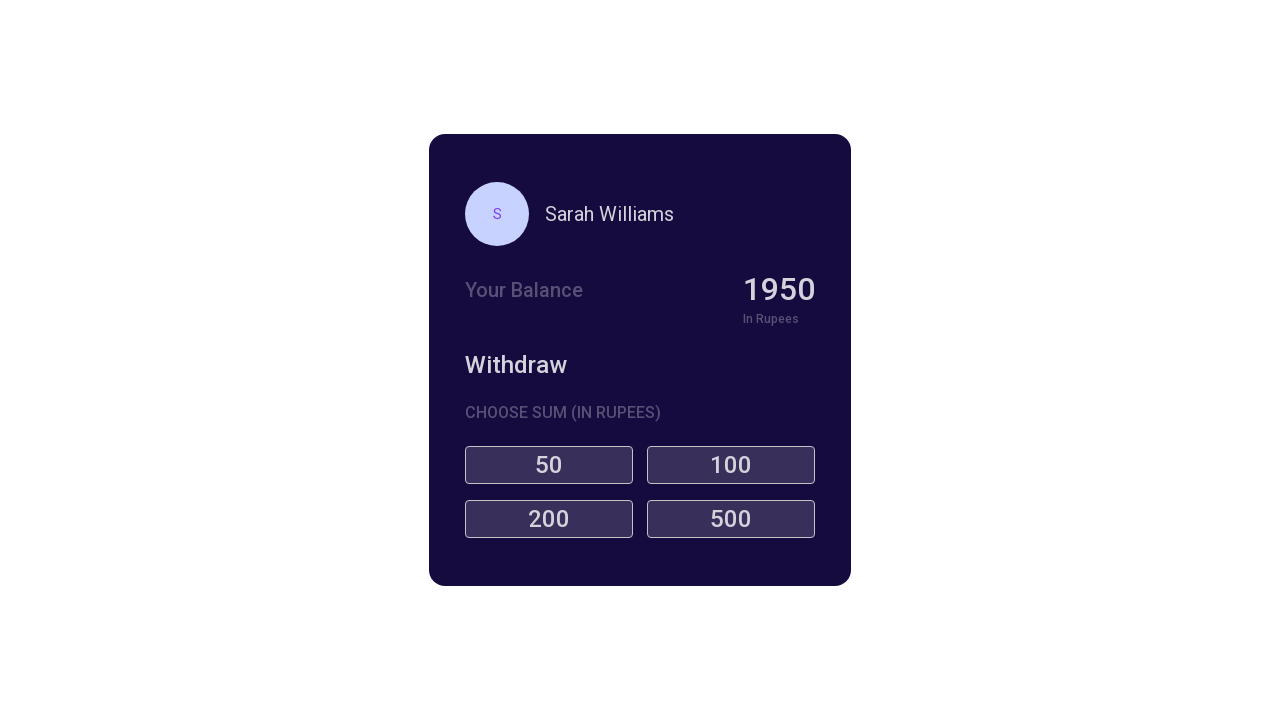

Clicked denomination button for 100 withdrawal
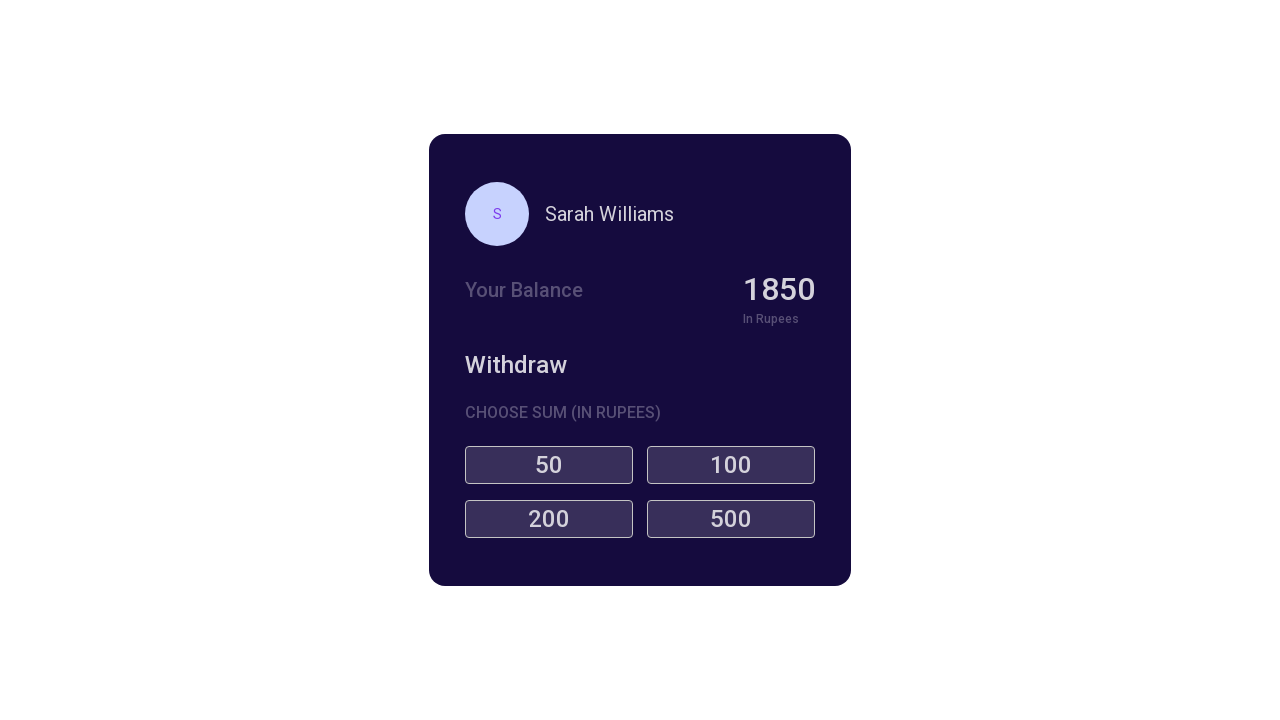

Waited for balance update to complete
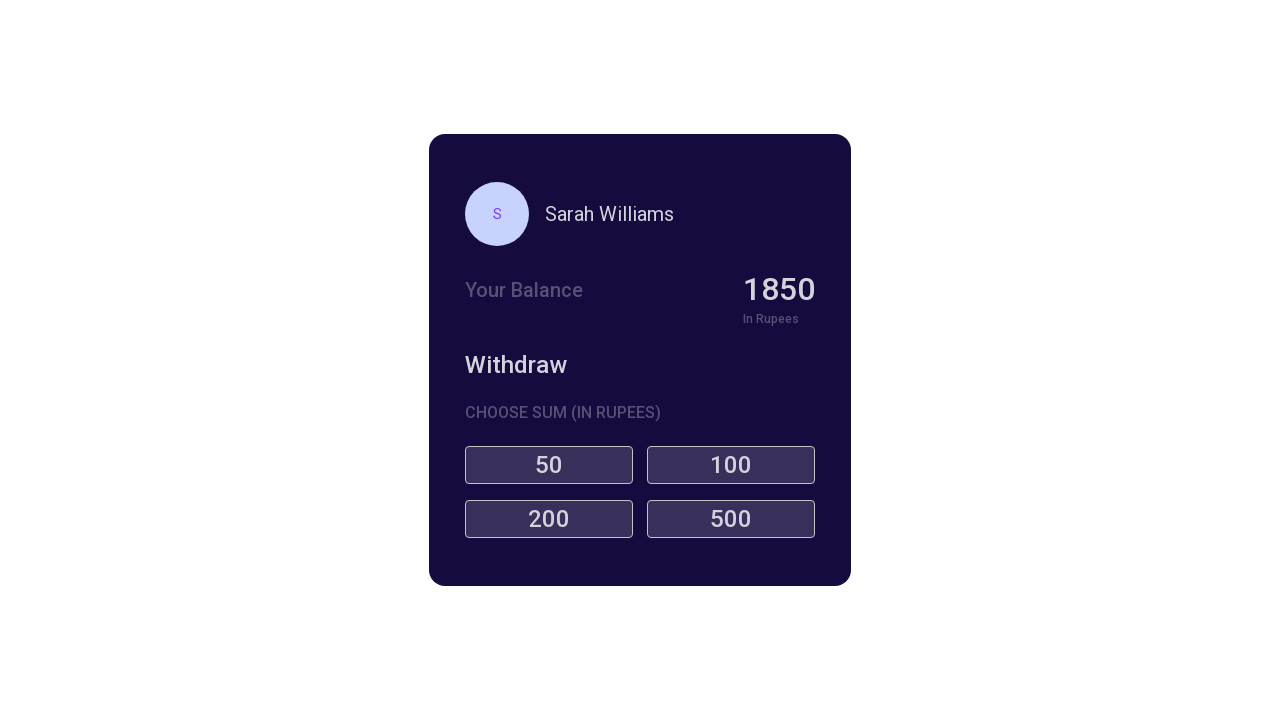

Retrieved updated balance after withdrawal: 1850
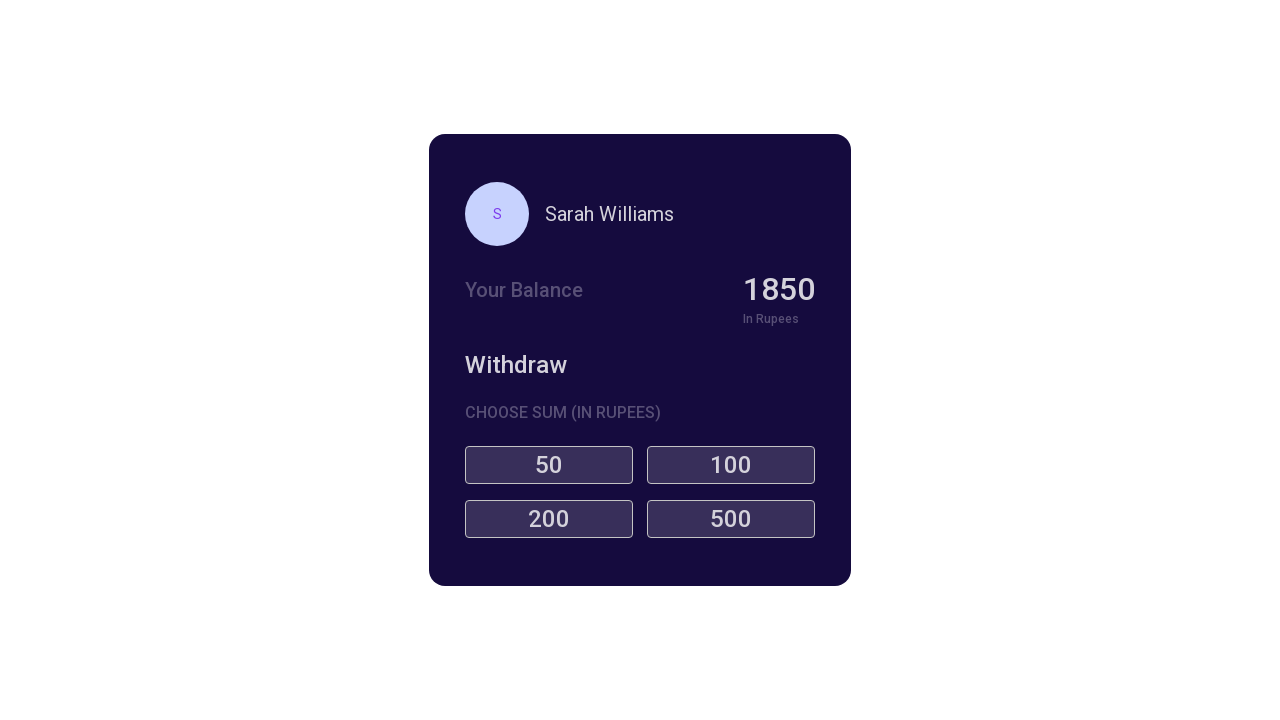

Verified balance correctly updated after 100 withdrawal (expected 1850, got 1850)
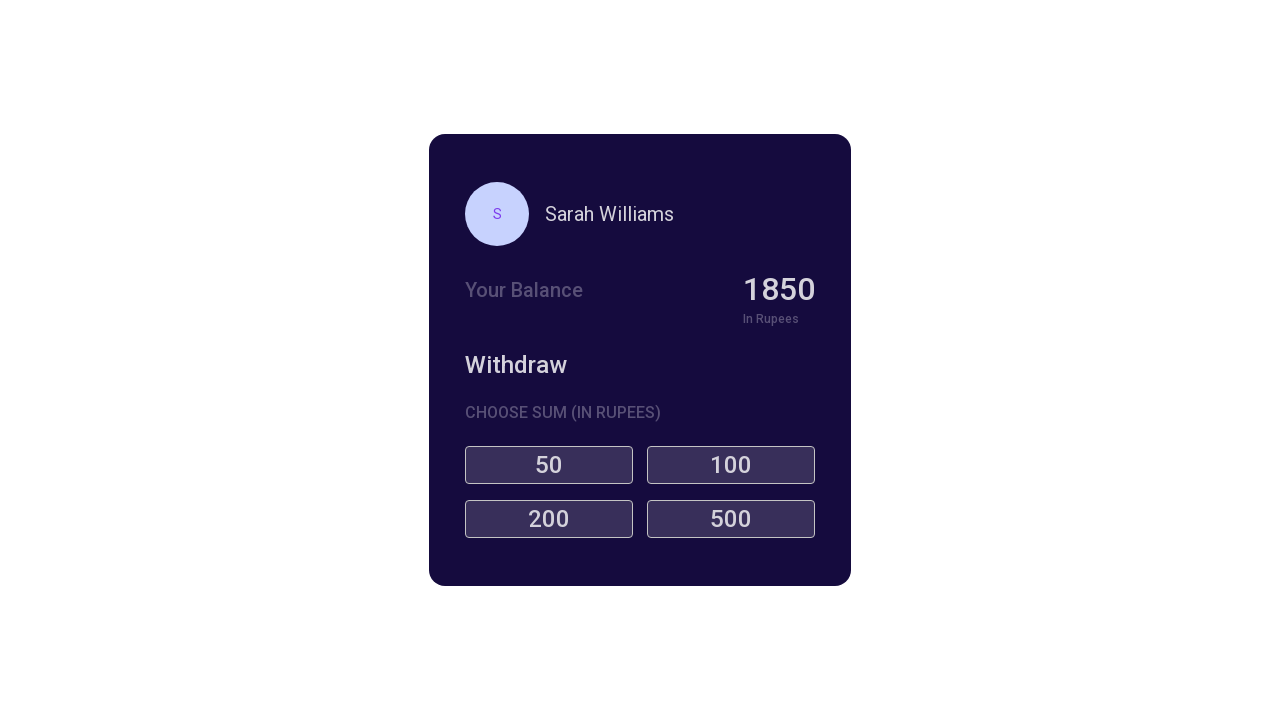

Retrieved balance before withdrawal: 1850
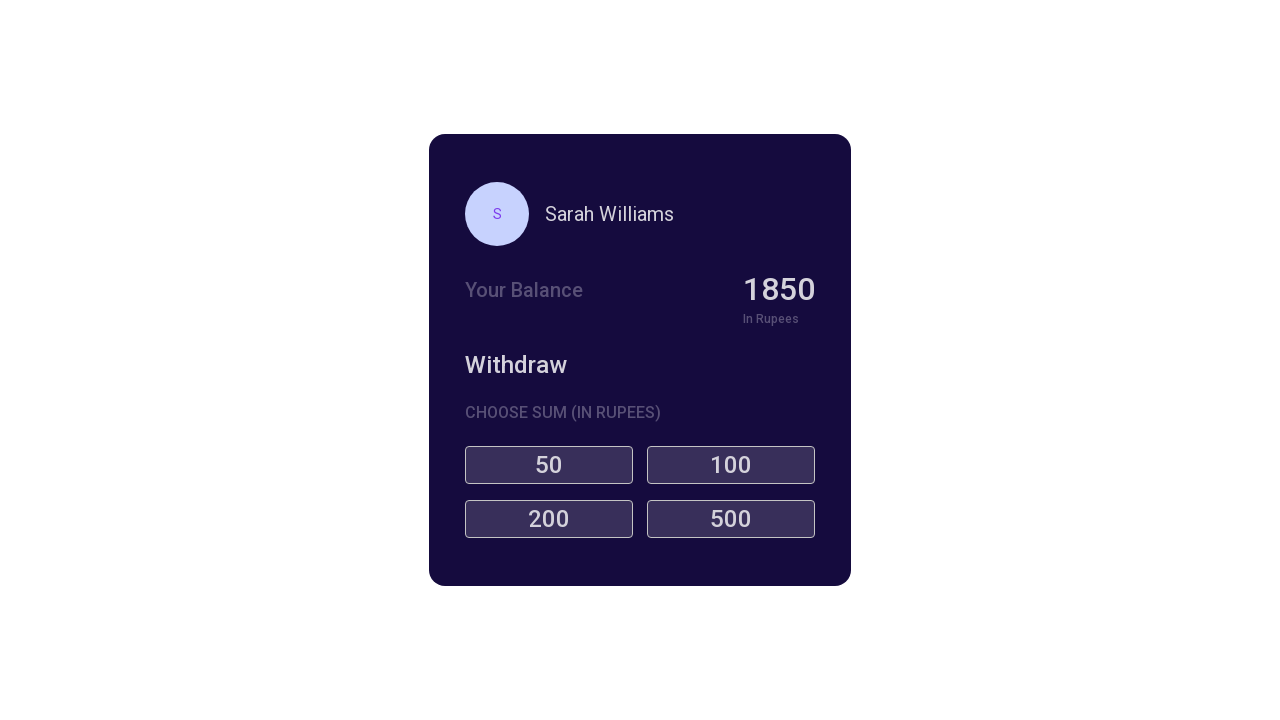

Identified denomination button value: 200
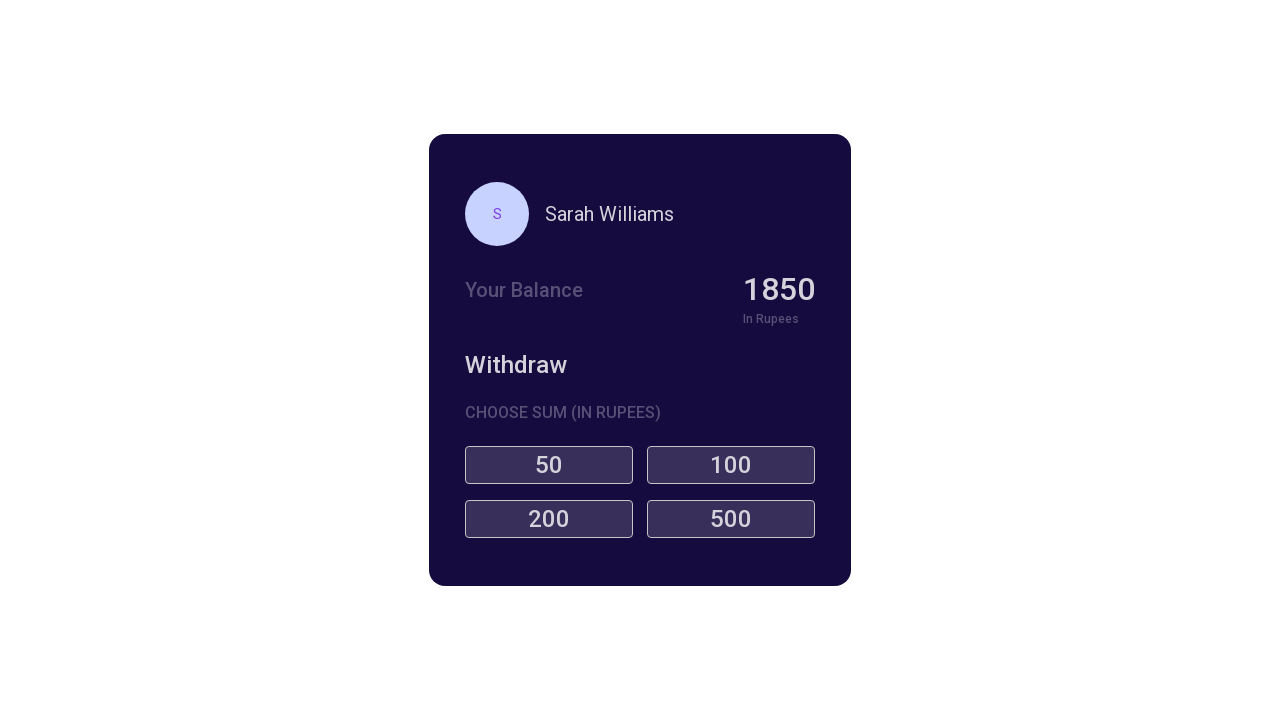

Calculated expected balance after withdrawal: 1650
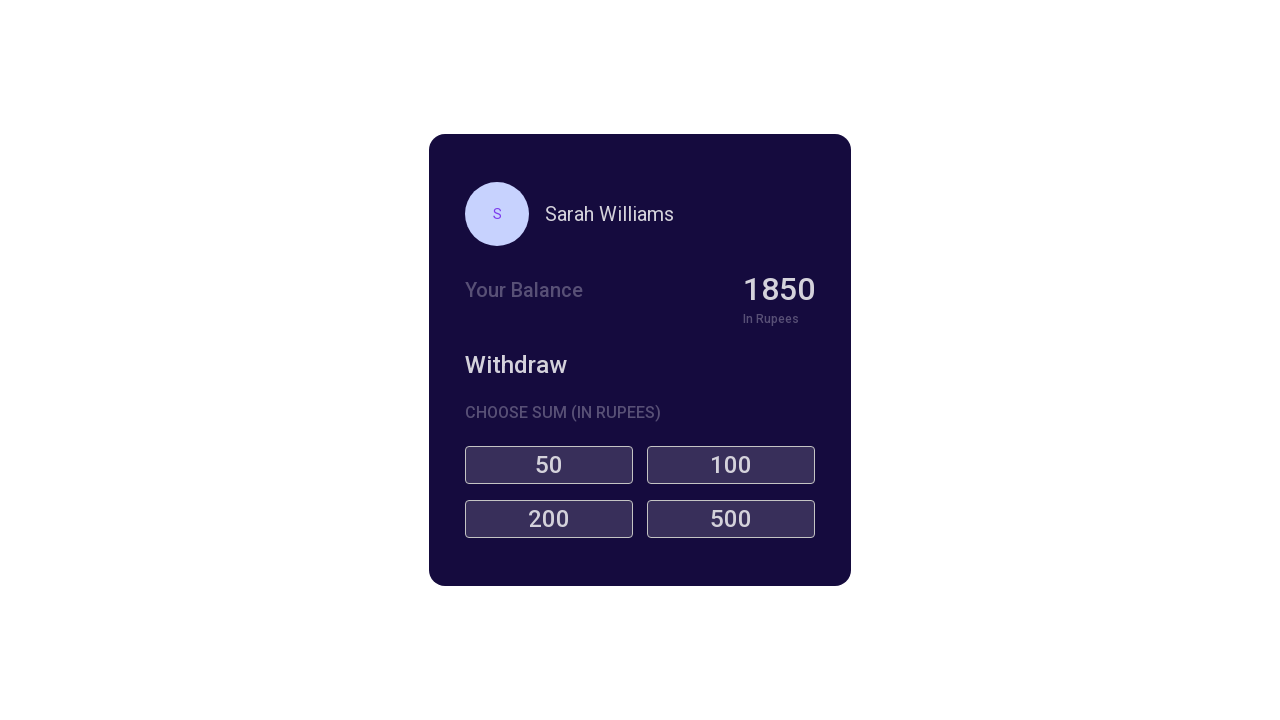

Clicked denomination button for 200 withdrawal
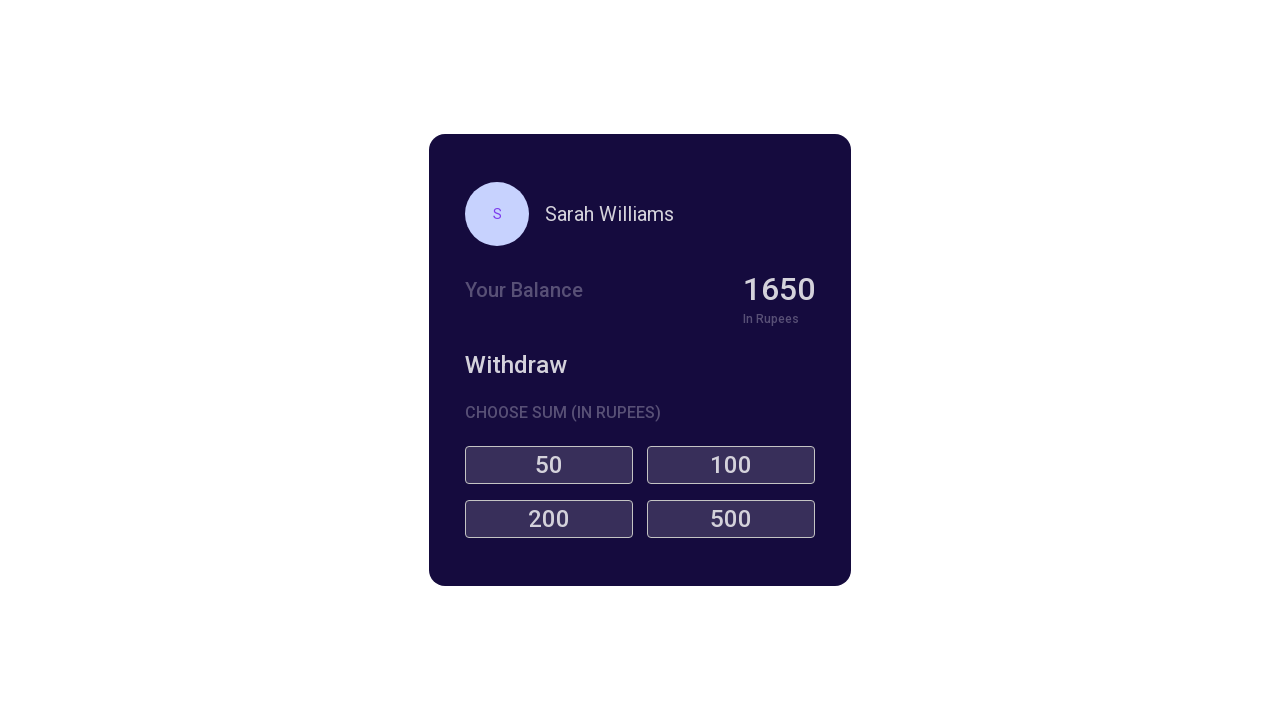

Waited for balance update to complete
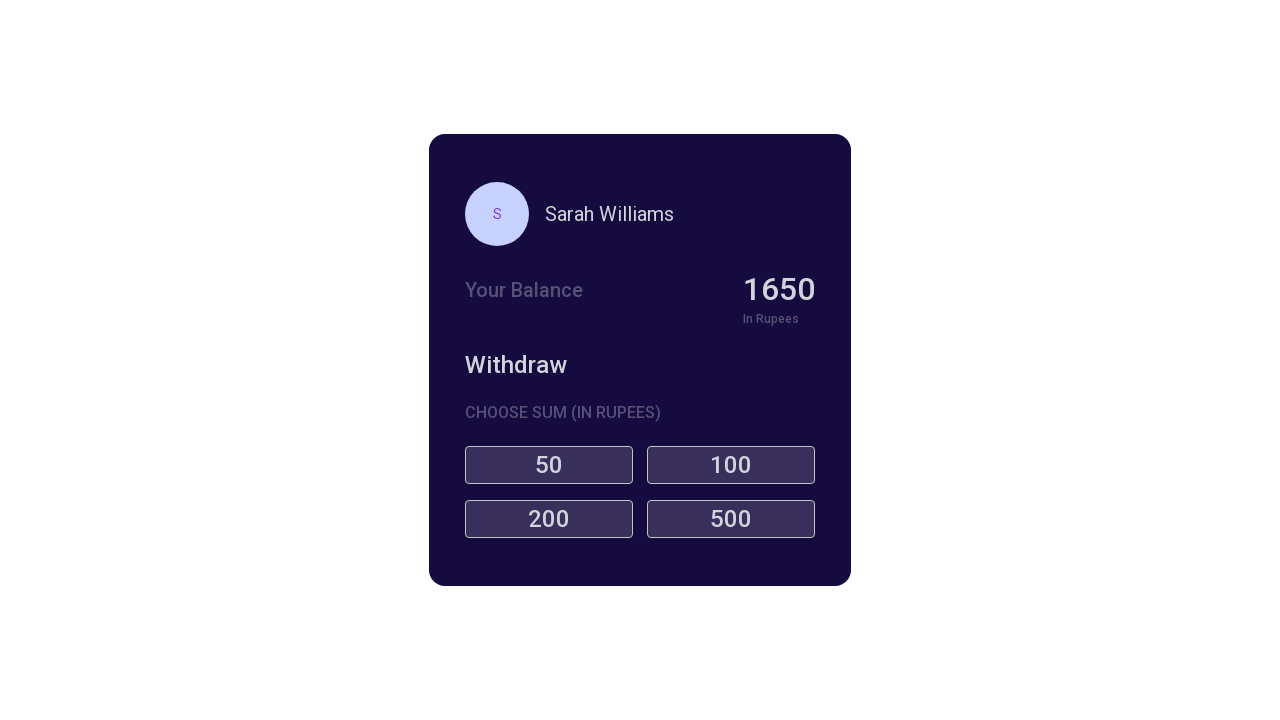

Retrieved updated balance after withdrawal: 1650
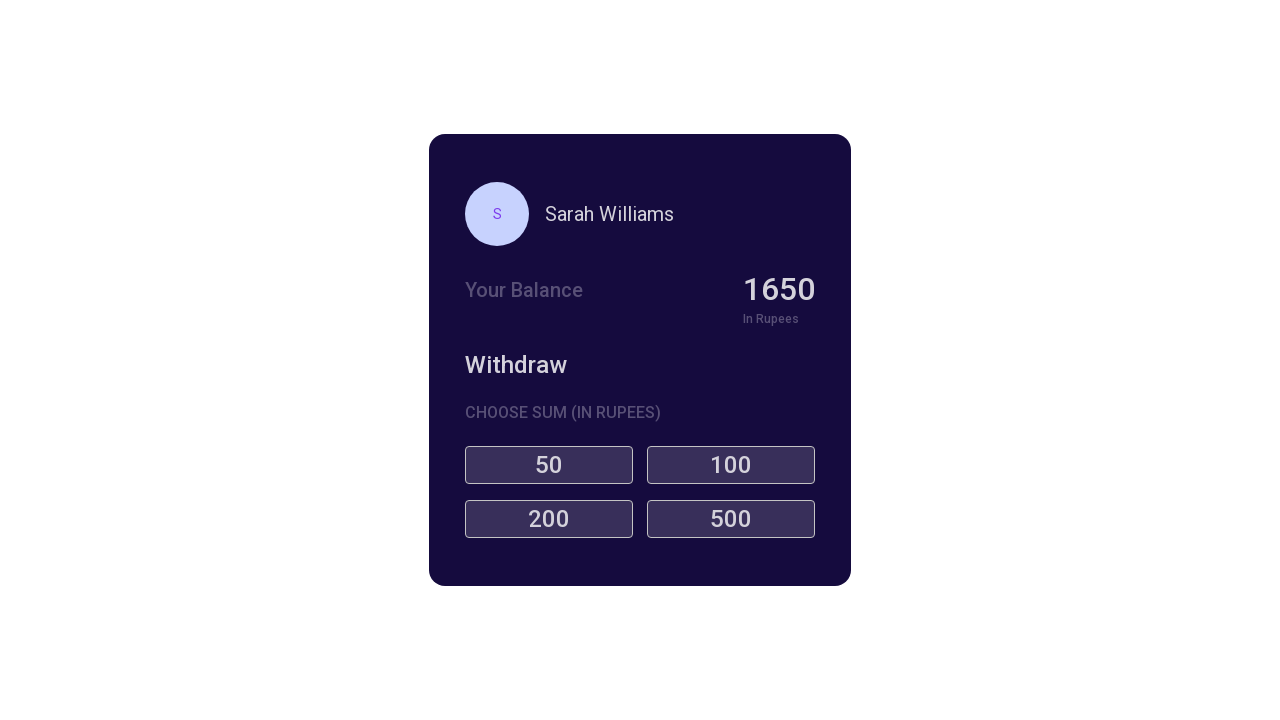

Verified balance correctly updated after 200 withdrawal (expected 1650, got 1650)
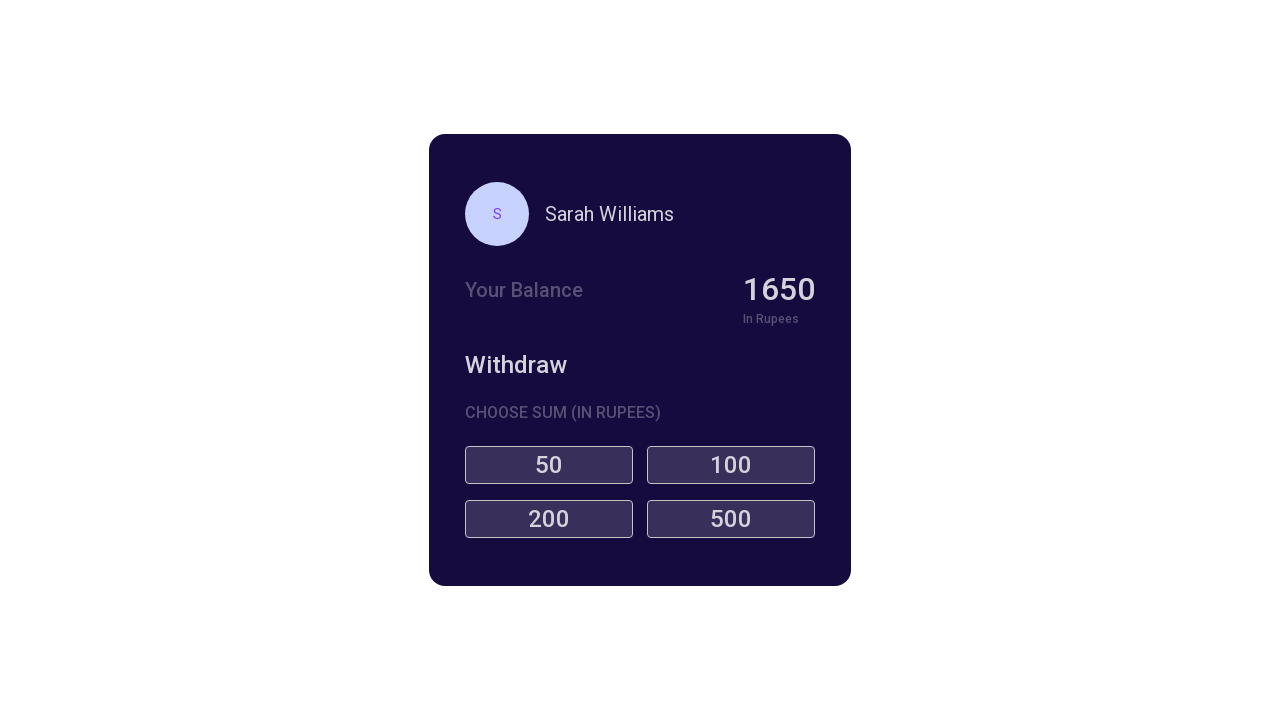

Retrieved balance before withdrawal: 1650
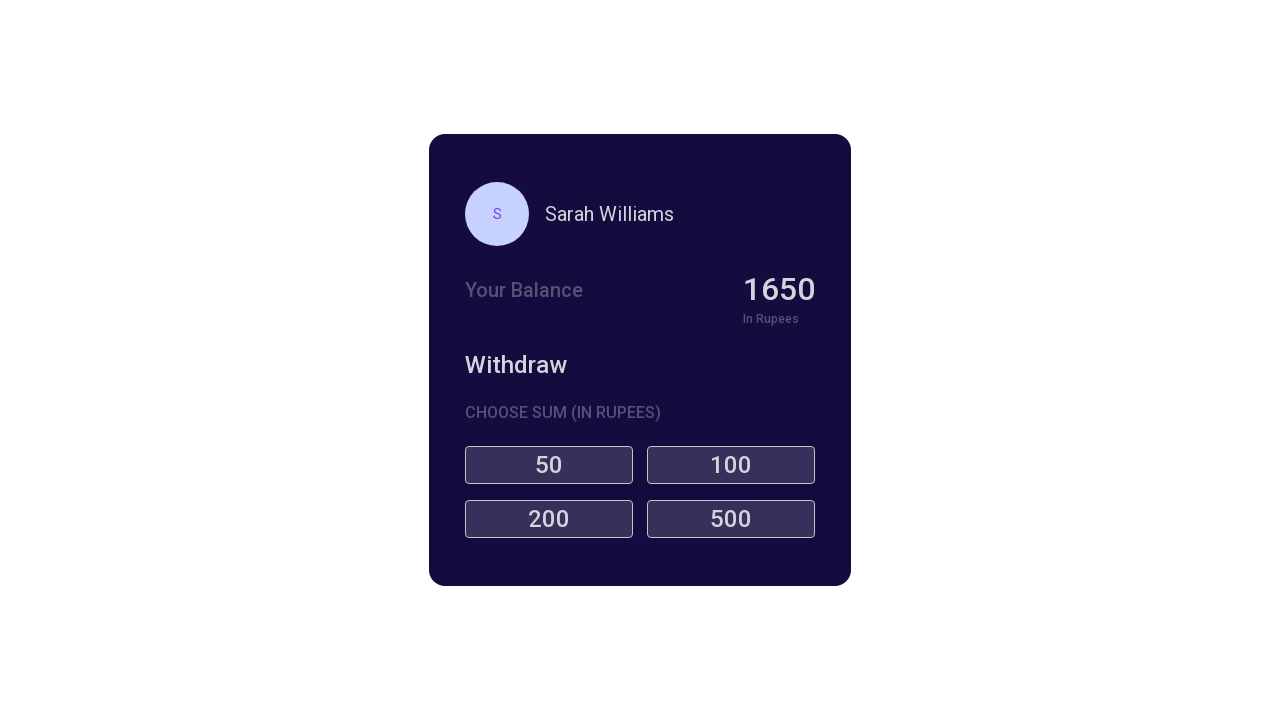

Identified denomination button value: 500
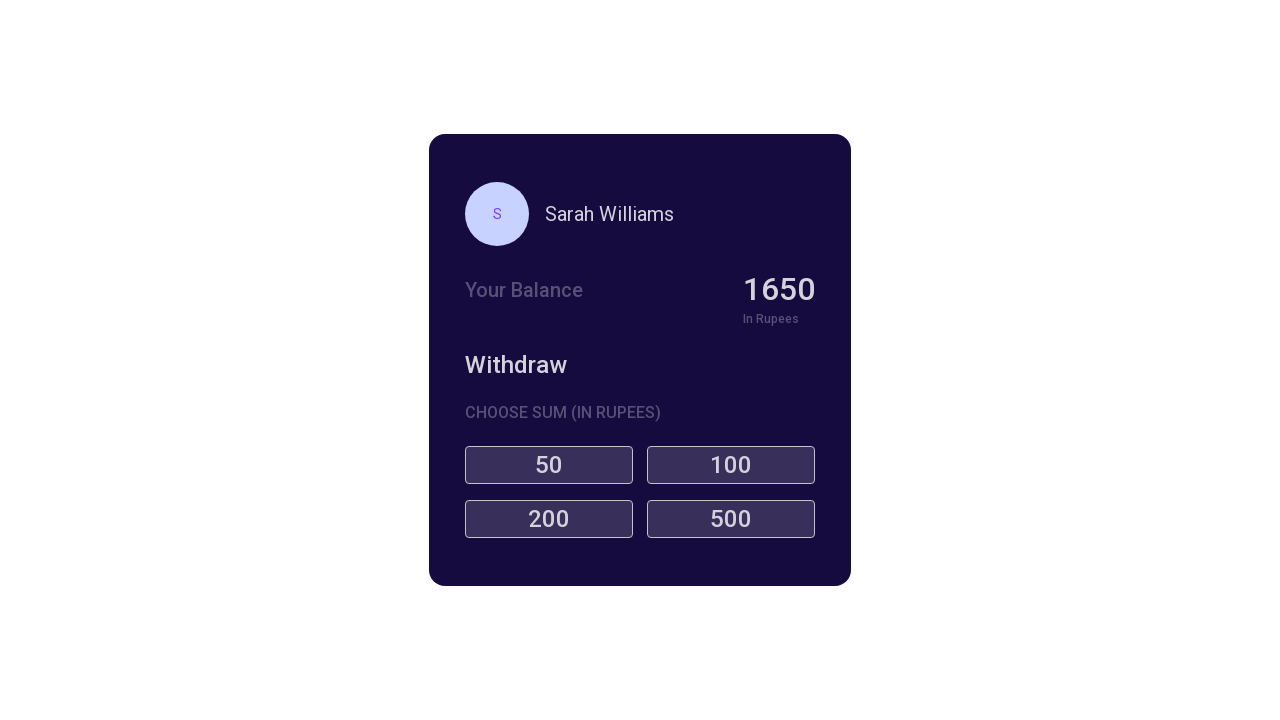

Calculated expected balance after withdrawal: 1150
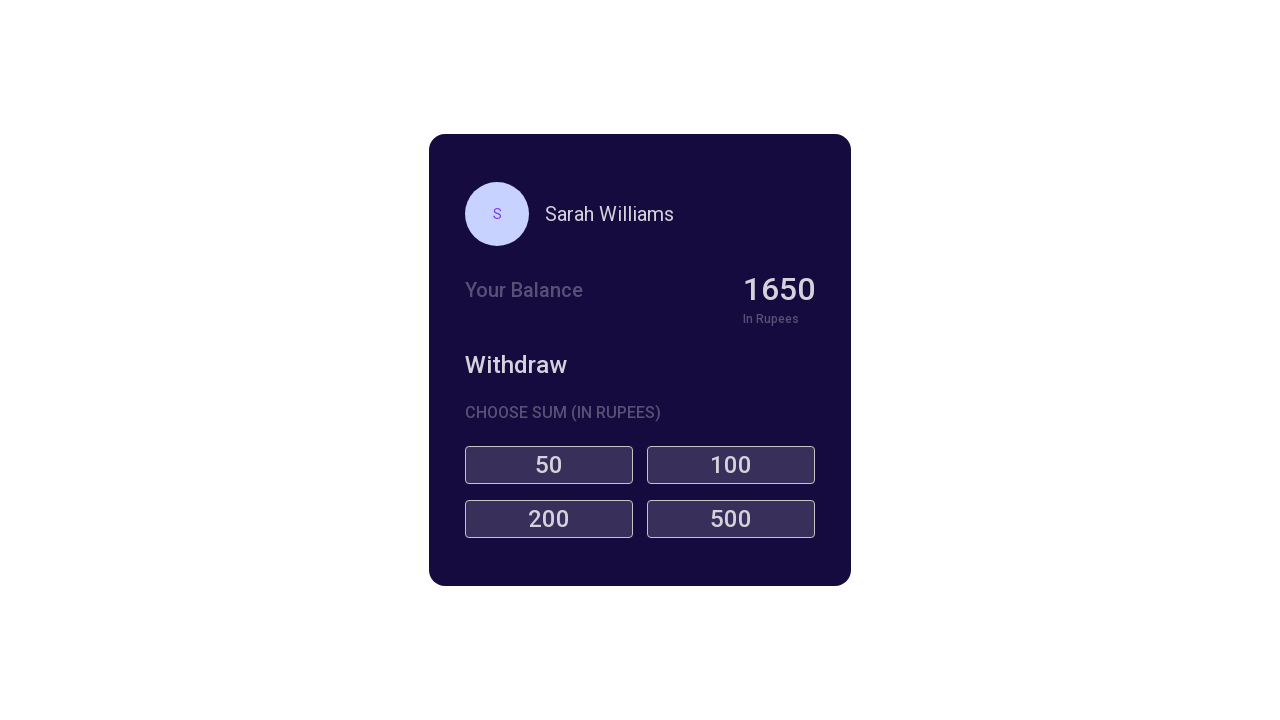

Clicked denomination button for 500 withdrawal
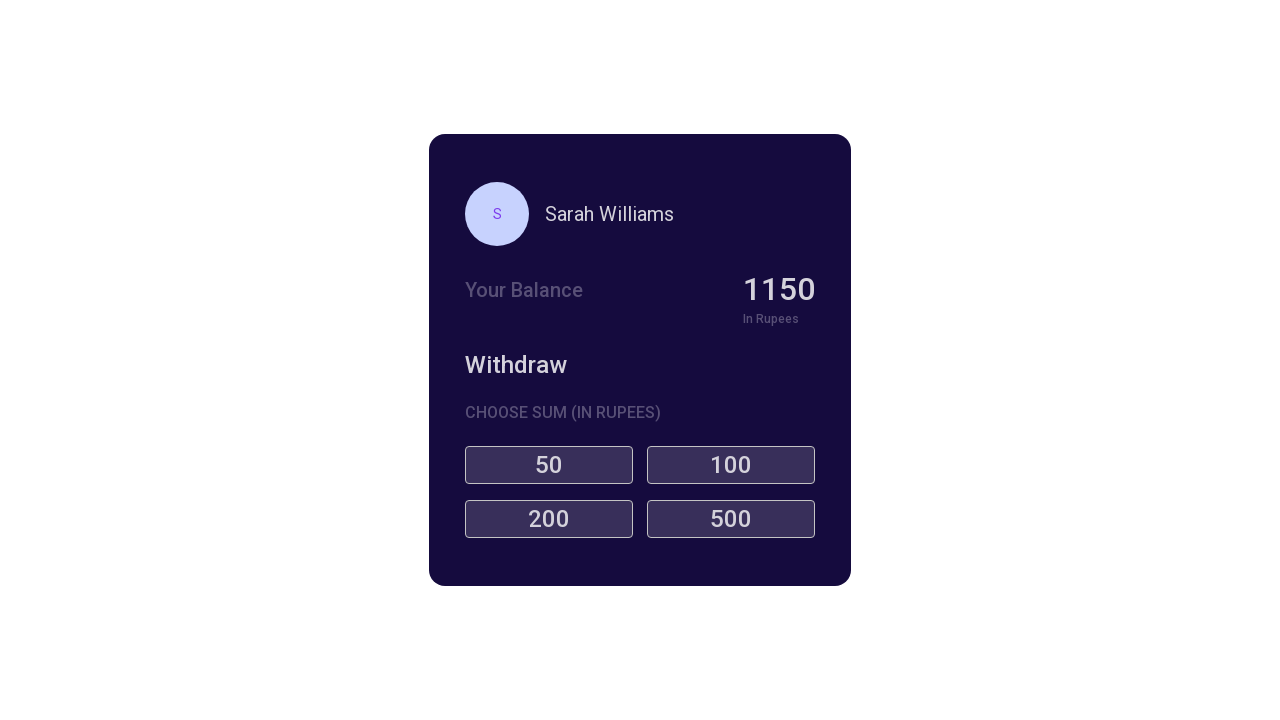

Waited for balance update to complete
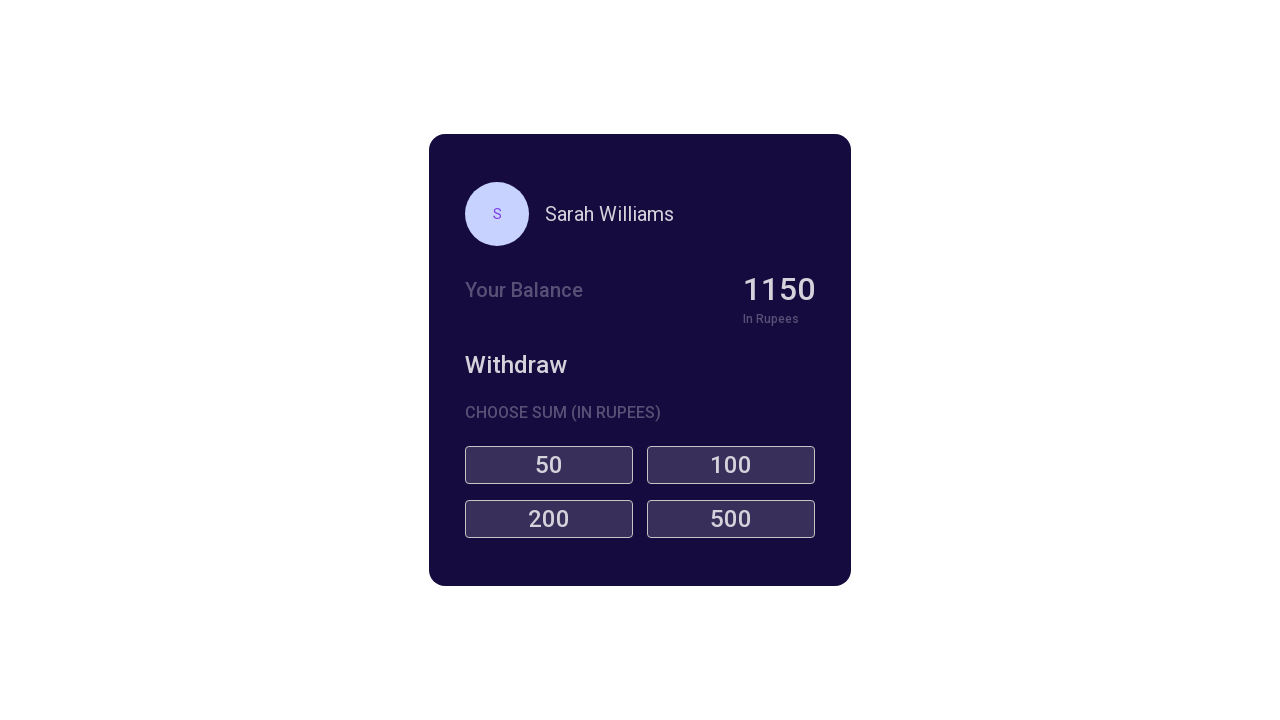

Retrieved updated balance after withdrawal: 1150
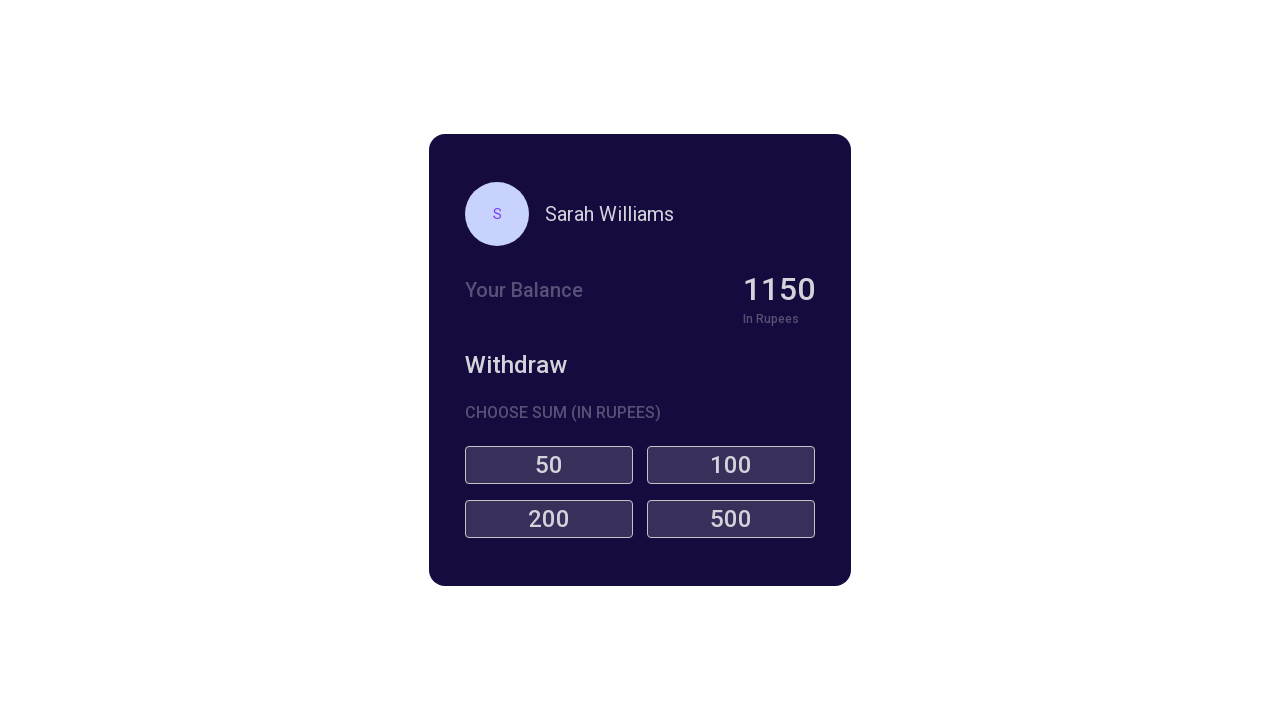

Verified balance correctly updated after 500 withdrawal (expected 1150, got 1150)
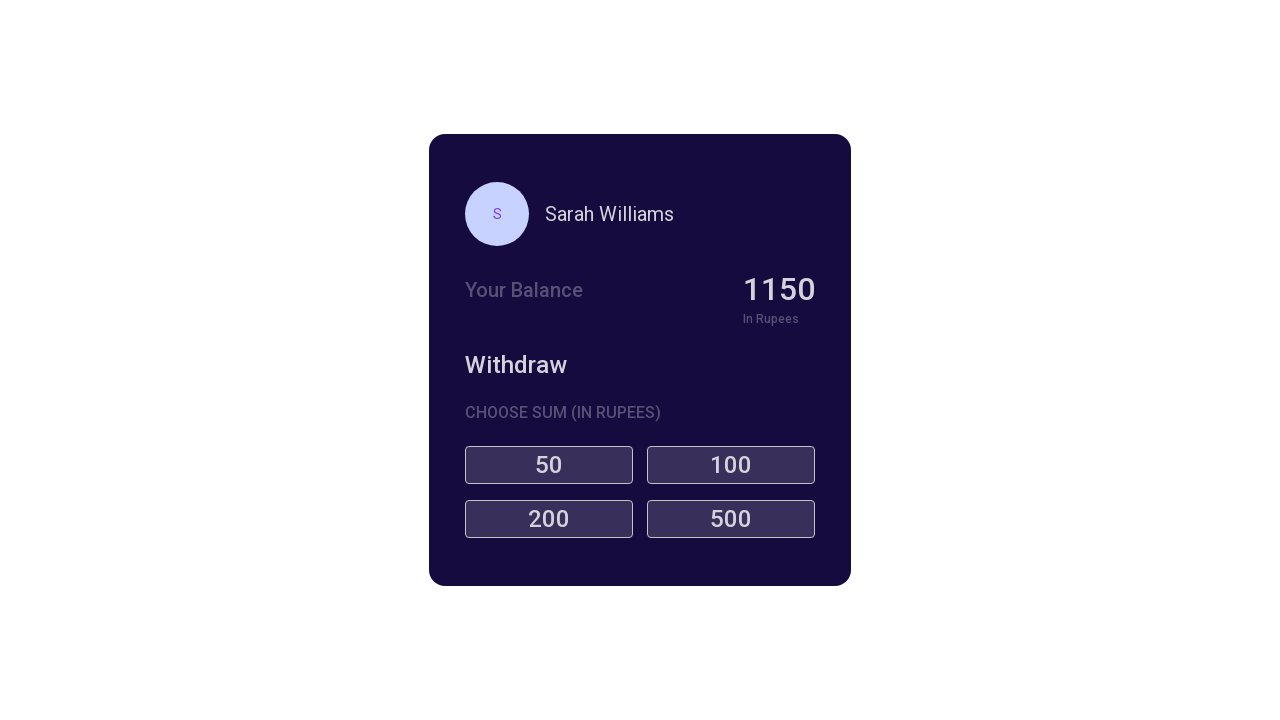

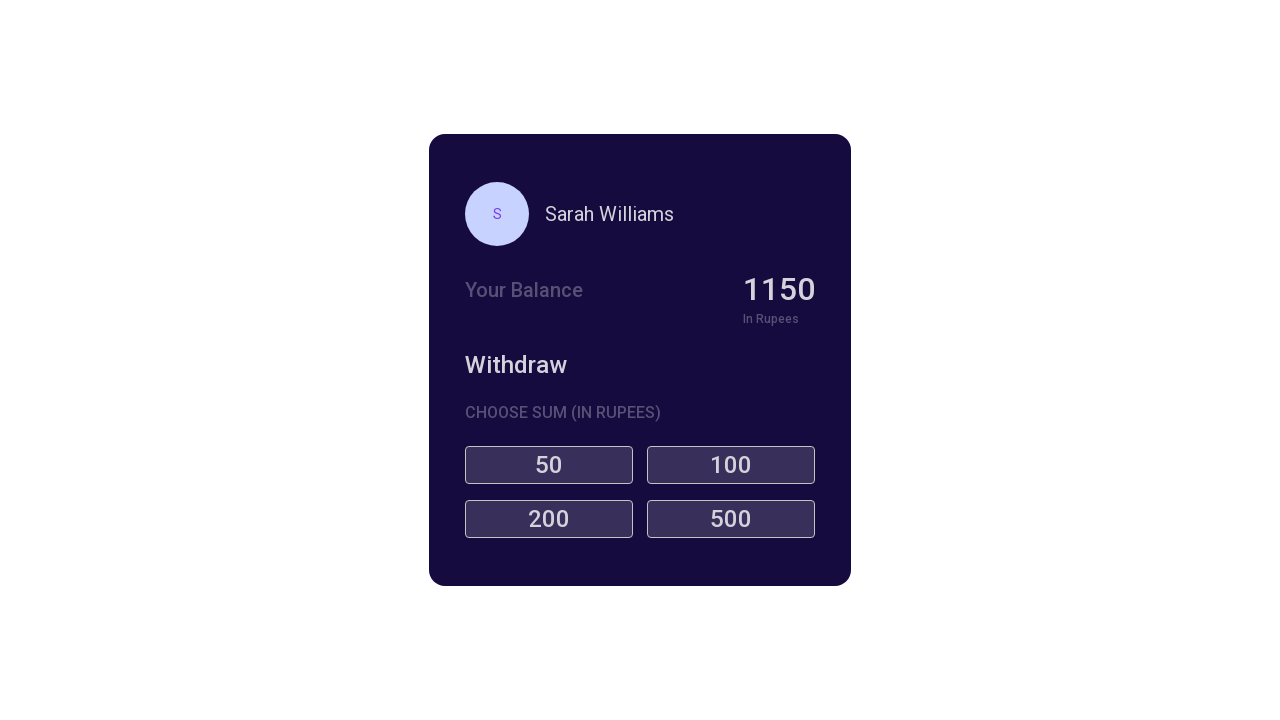